Tests checkbox functionality by toggling the state of two checkboxes and verifying their selection status

Starting URL: https://the-internet.herokuapp.com/checkboxes

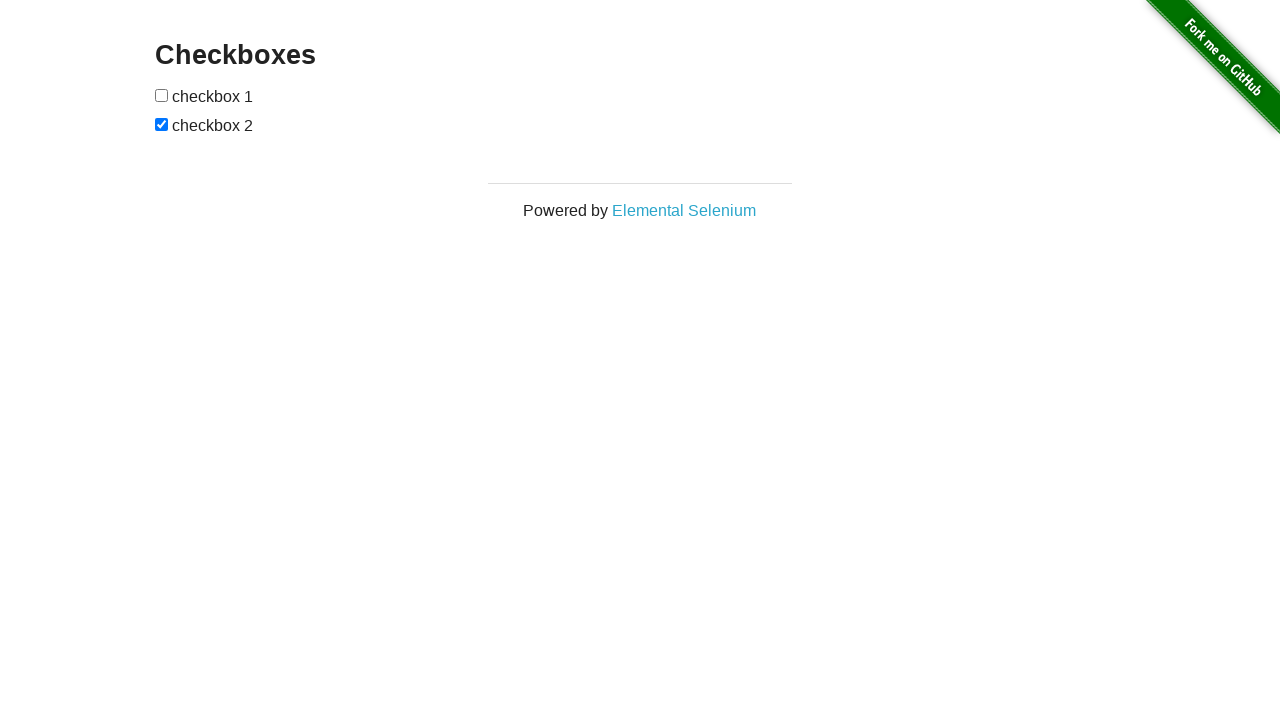

Located first checkbox element
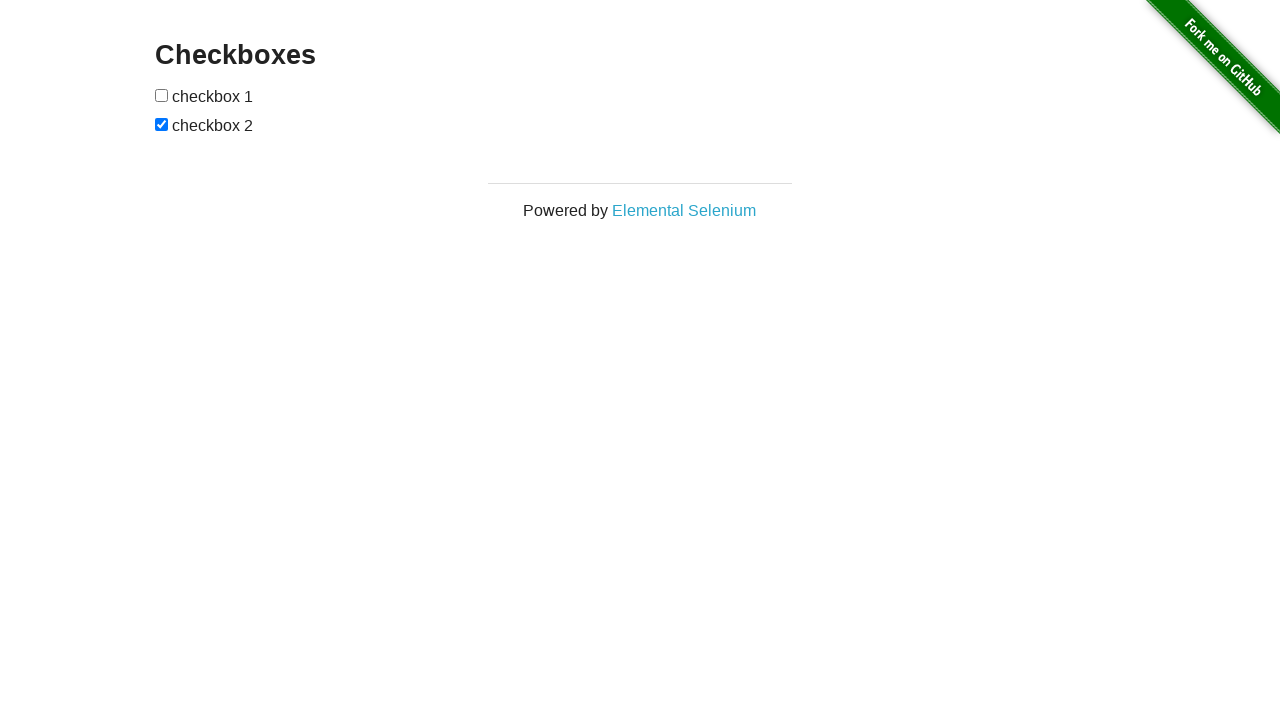

Verified first checkbox is not selected
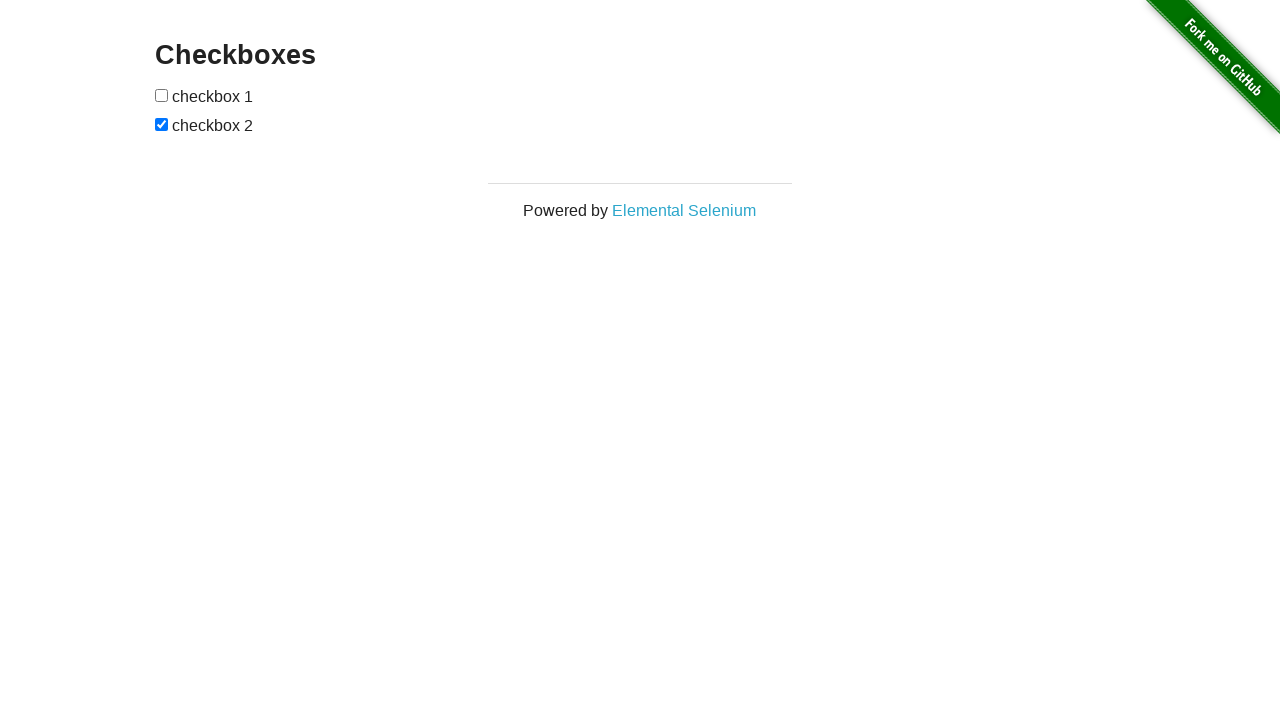

Clicked first checkbox to toggle it at (162, 95) on input:nth-child(1)
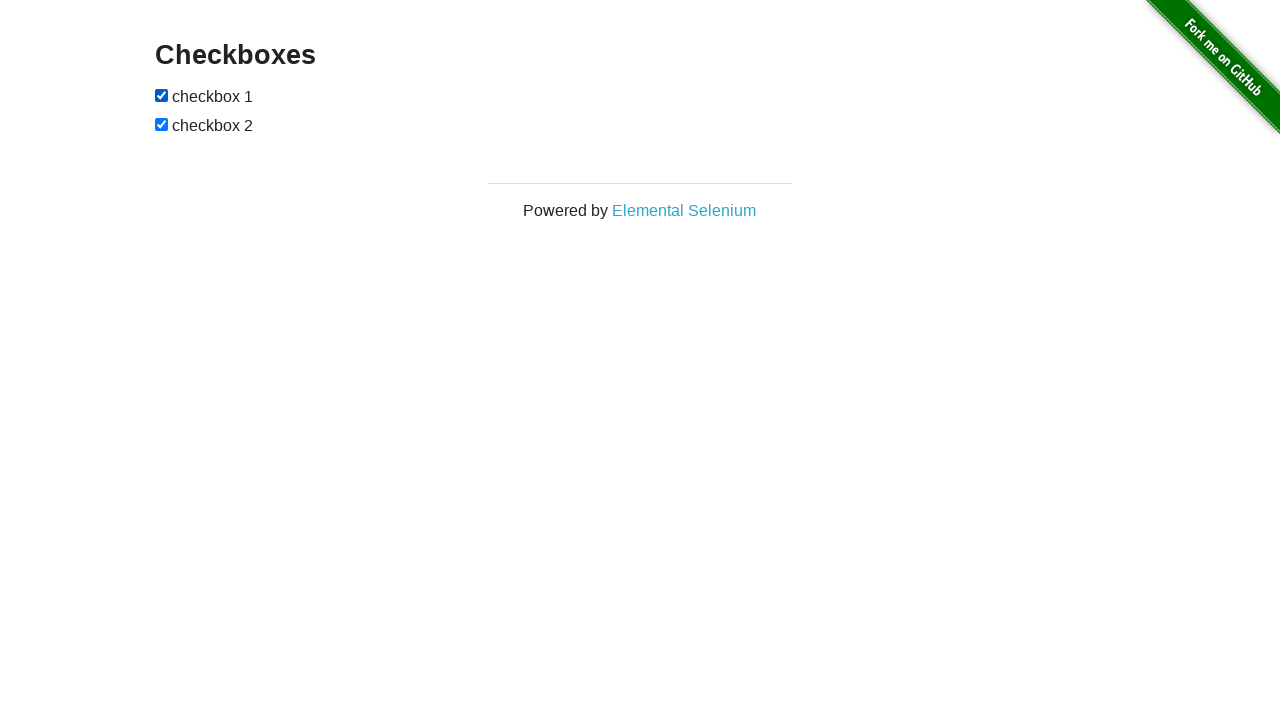

Verified first checkbox is now selected
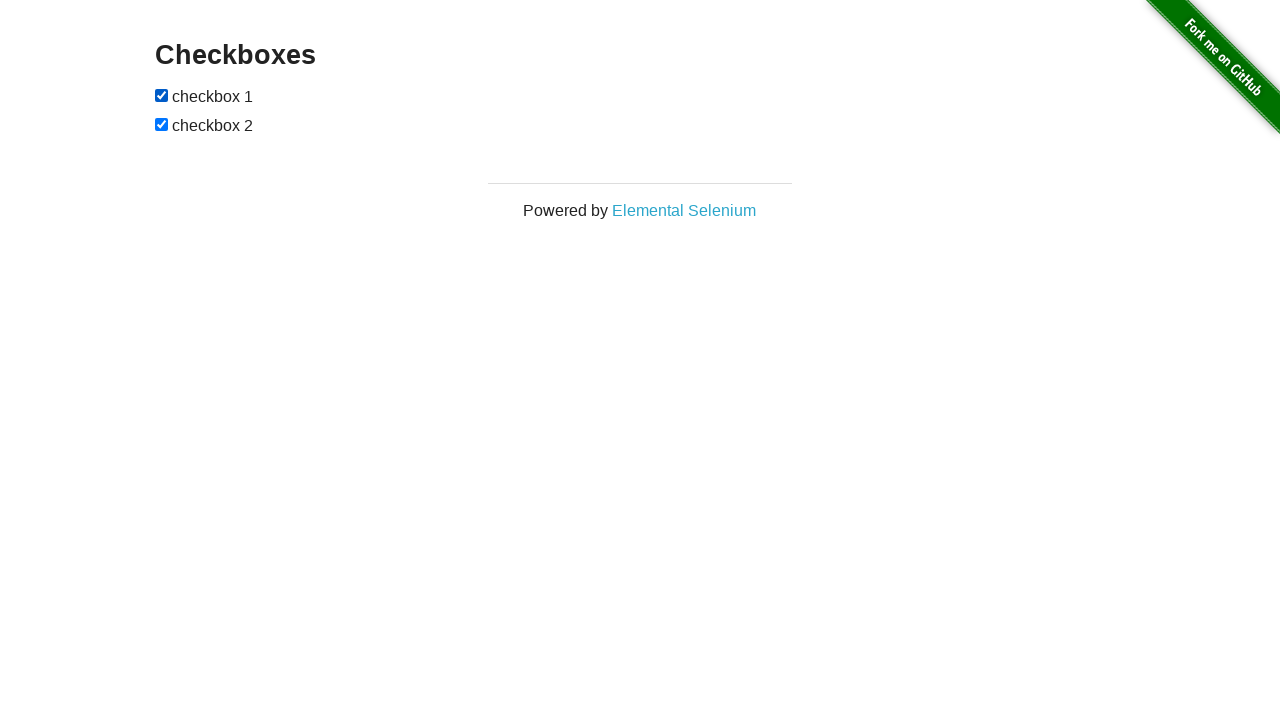

Located second checkbox element
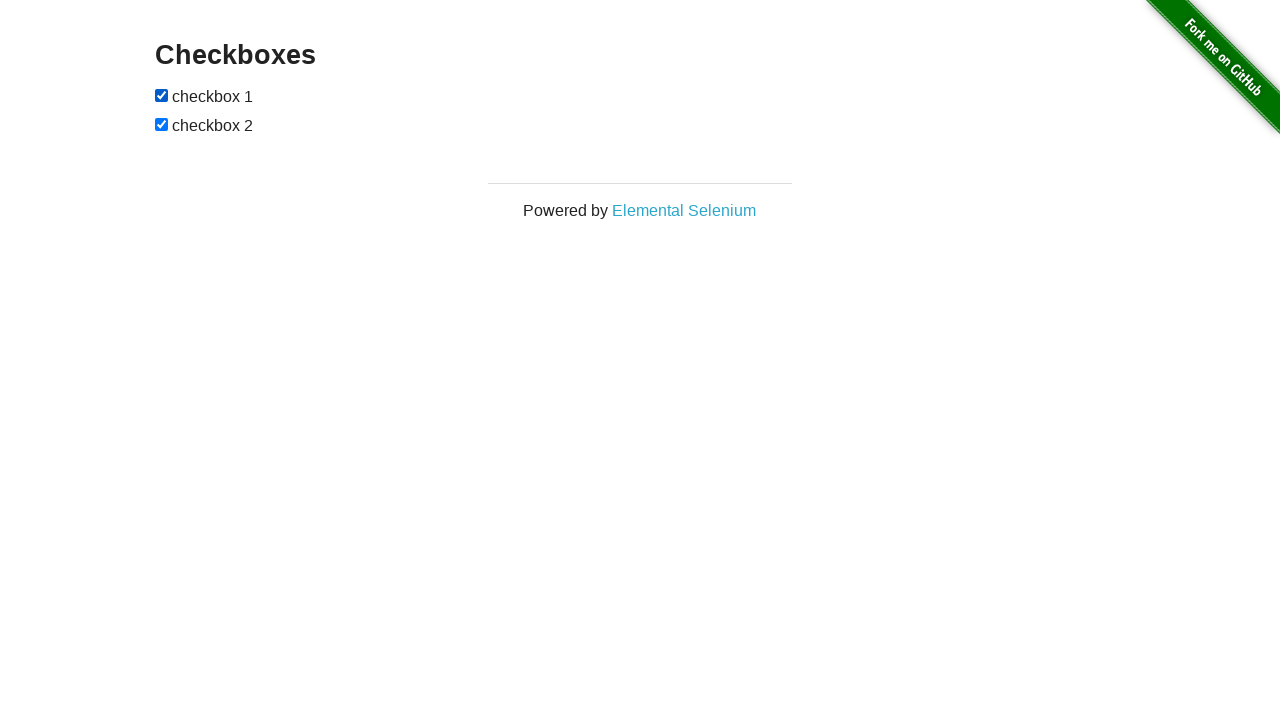

Verified second checkbox is selected
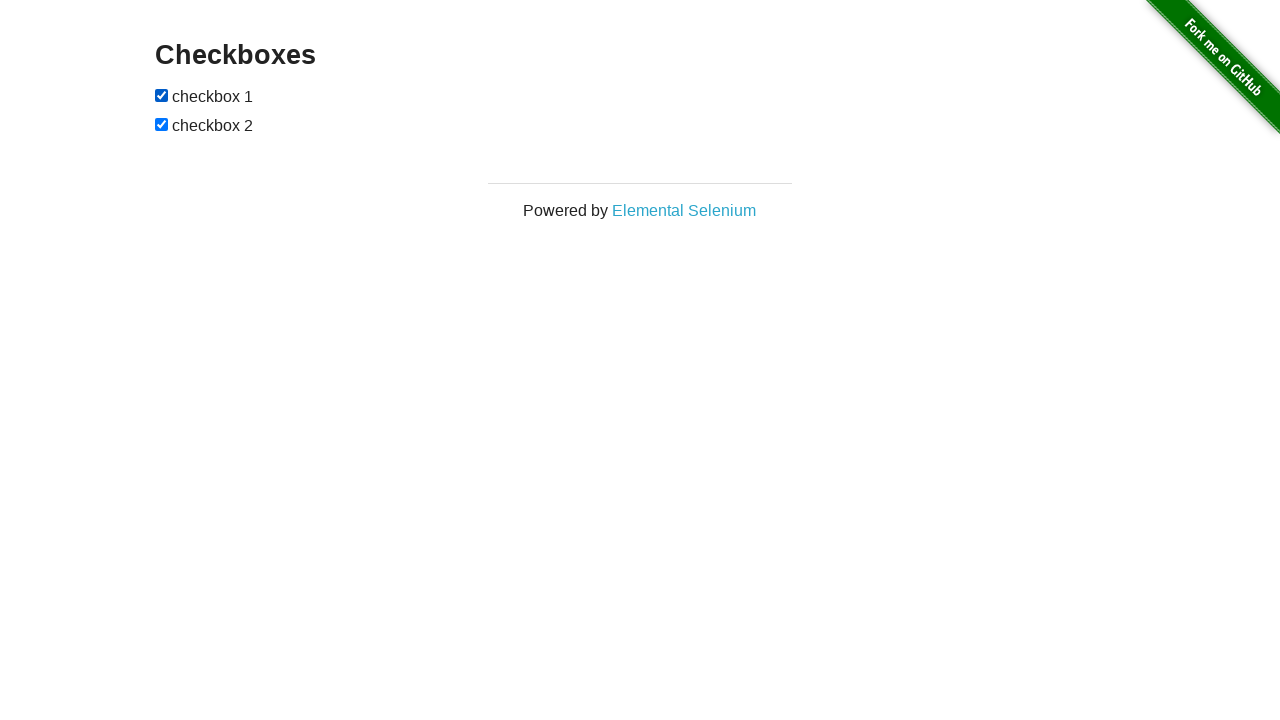

Clicked second checkbox to toggle it at (162, 124) on body > div:nth-child(2) > div:nth-child(2) > div:nth-child(1) > form:nth-child(2
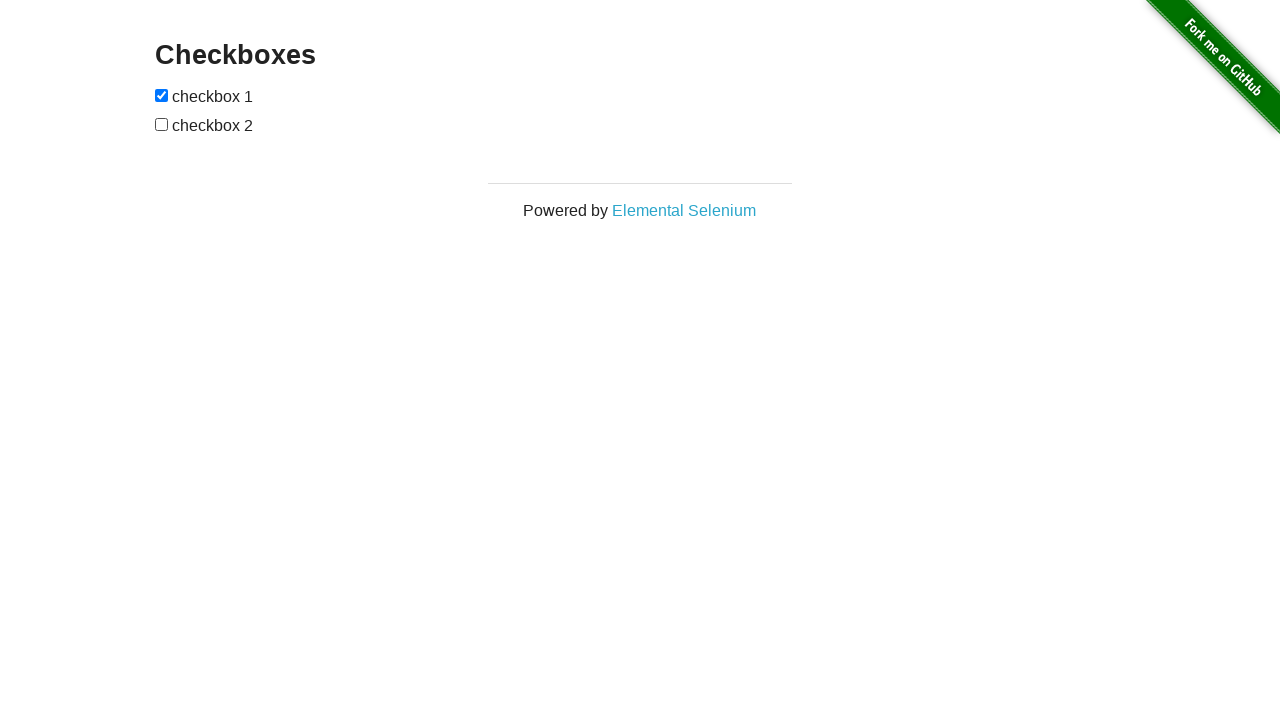

Verified second checkbox is now not selected
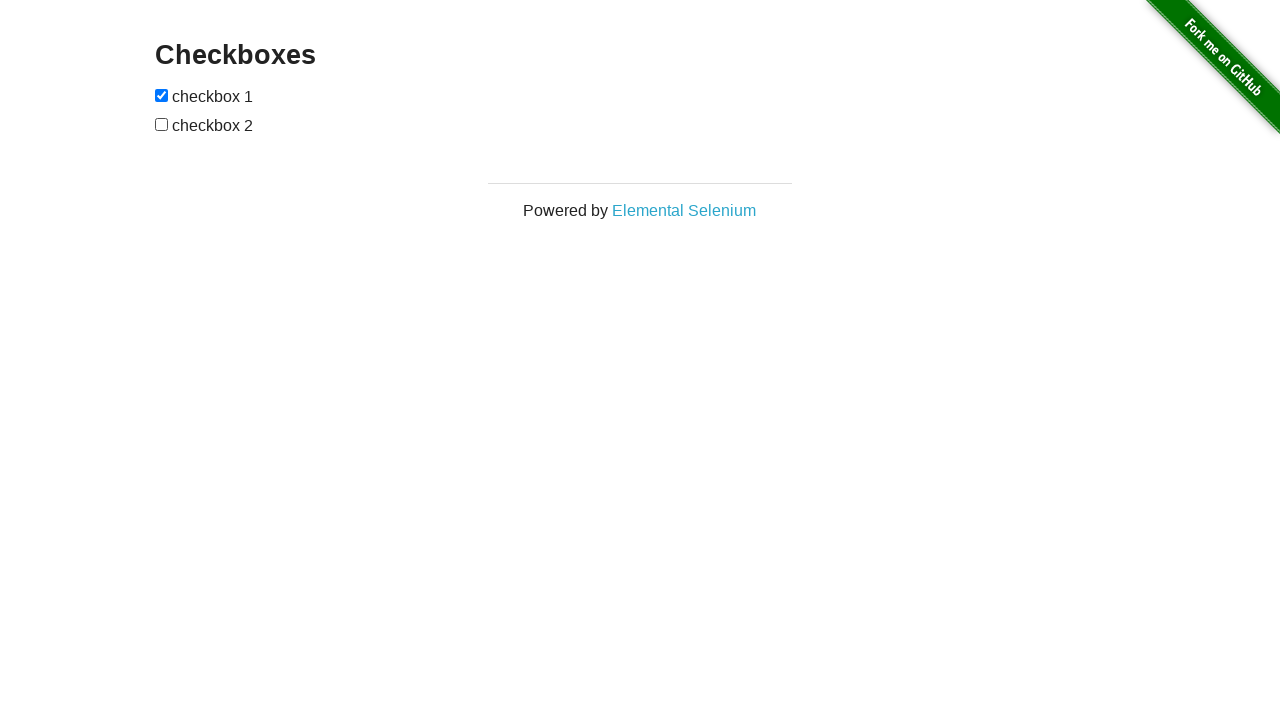

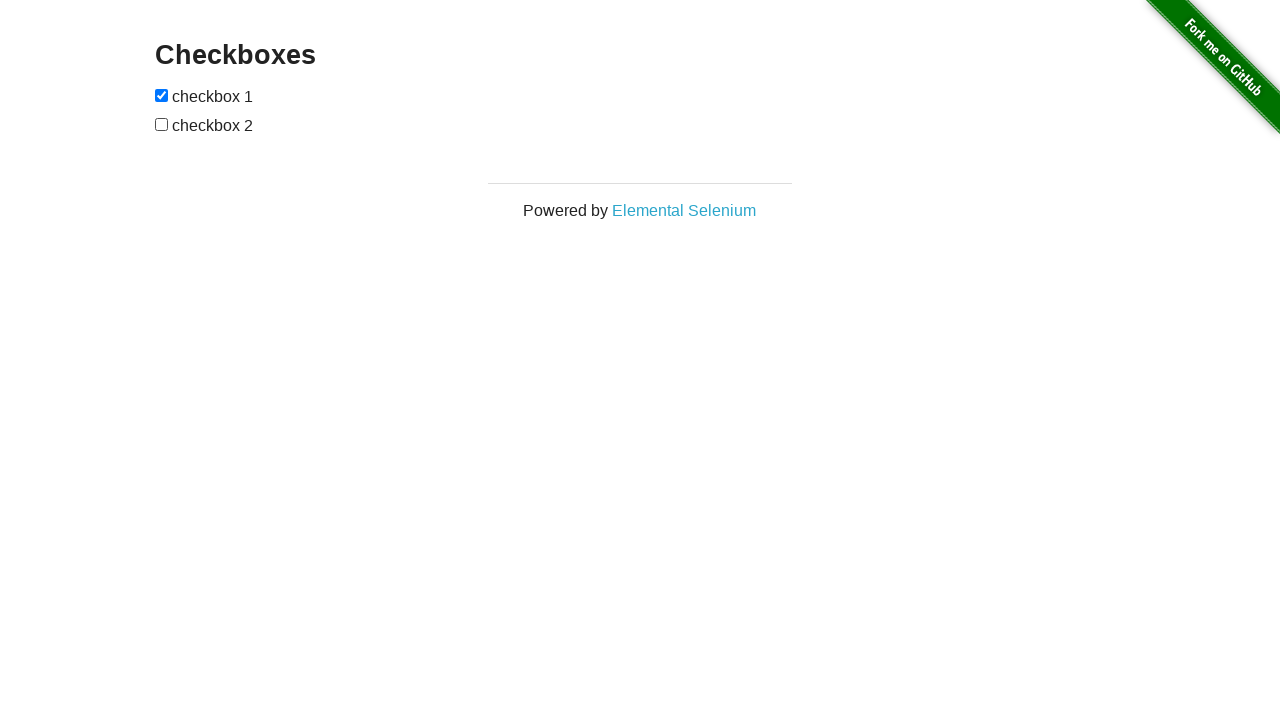